Navigates to the upload-download page and clicks the download button to download a file

Starting URL: https://demoqa.com/upload-download

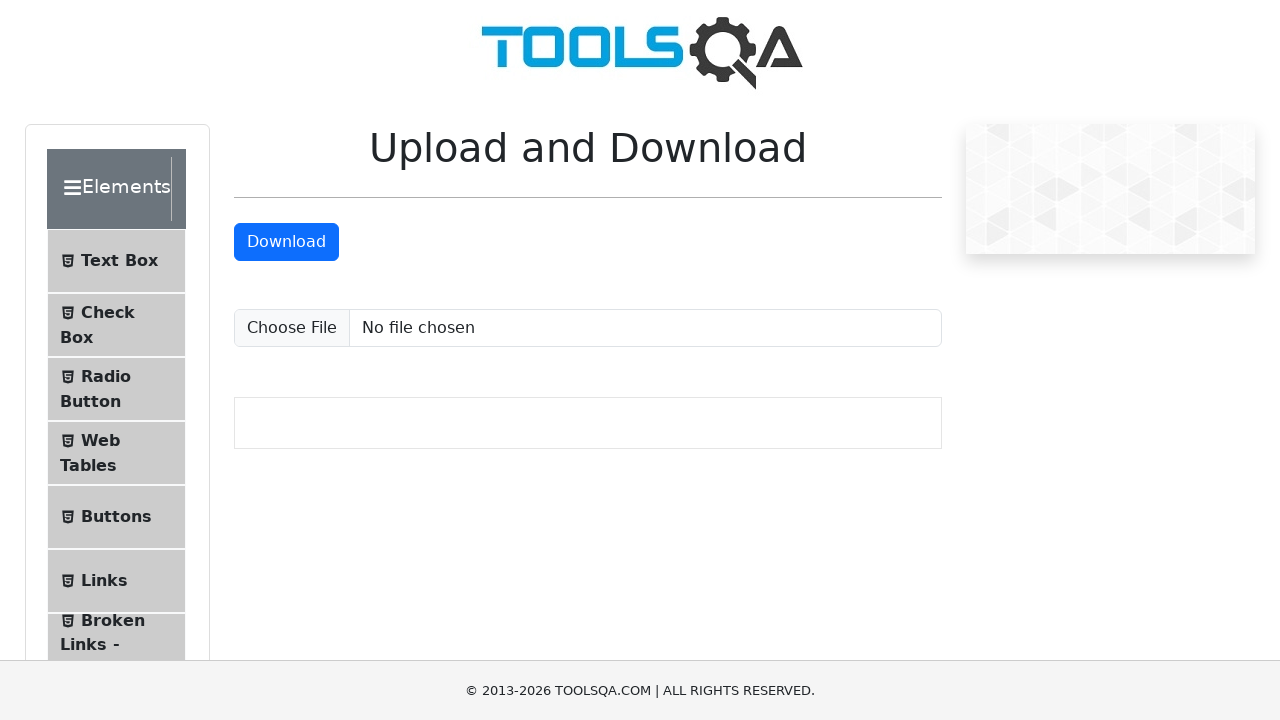

Clicked on Upload and Download menu item at (112, 335) on xpath=//span[@class='text'][text()='Upload and Download']
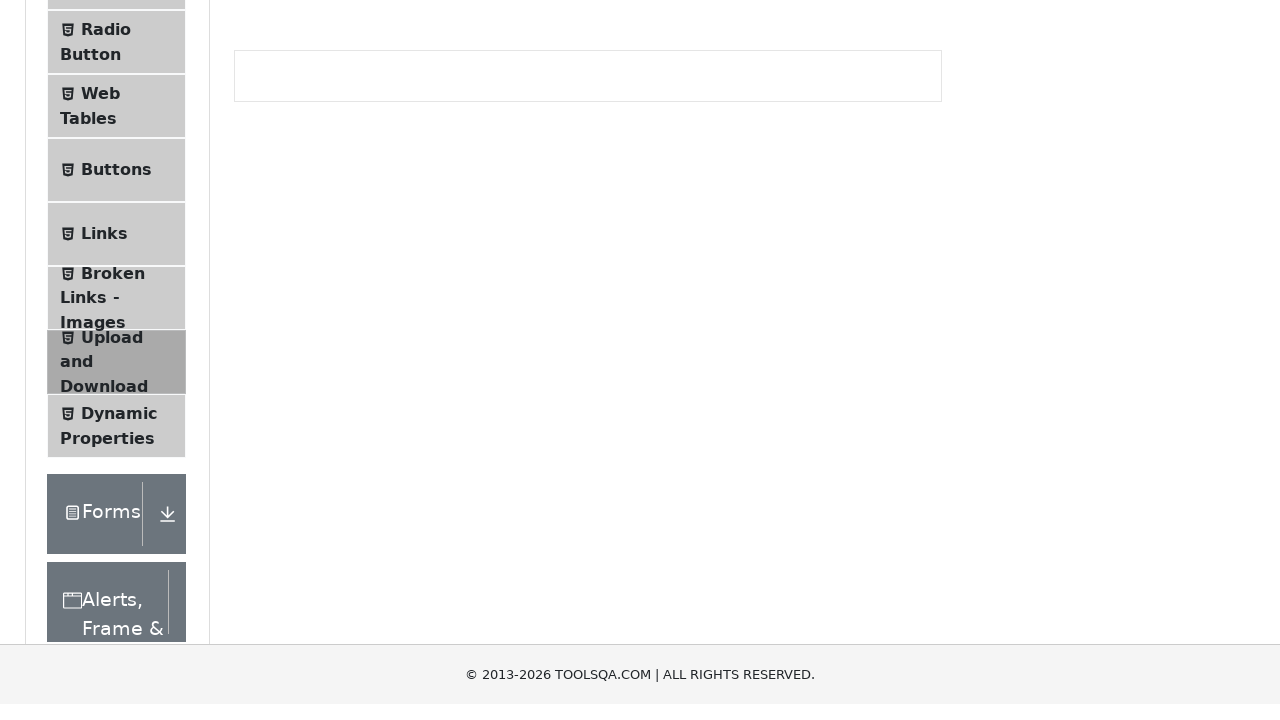

Clicked the download button to download file at (286, 219) on xpath=//a[@id='downloadButton']
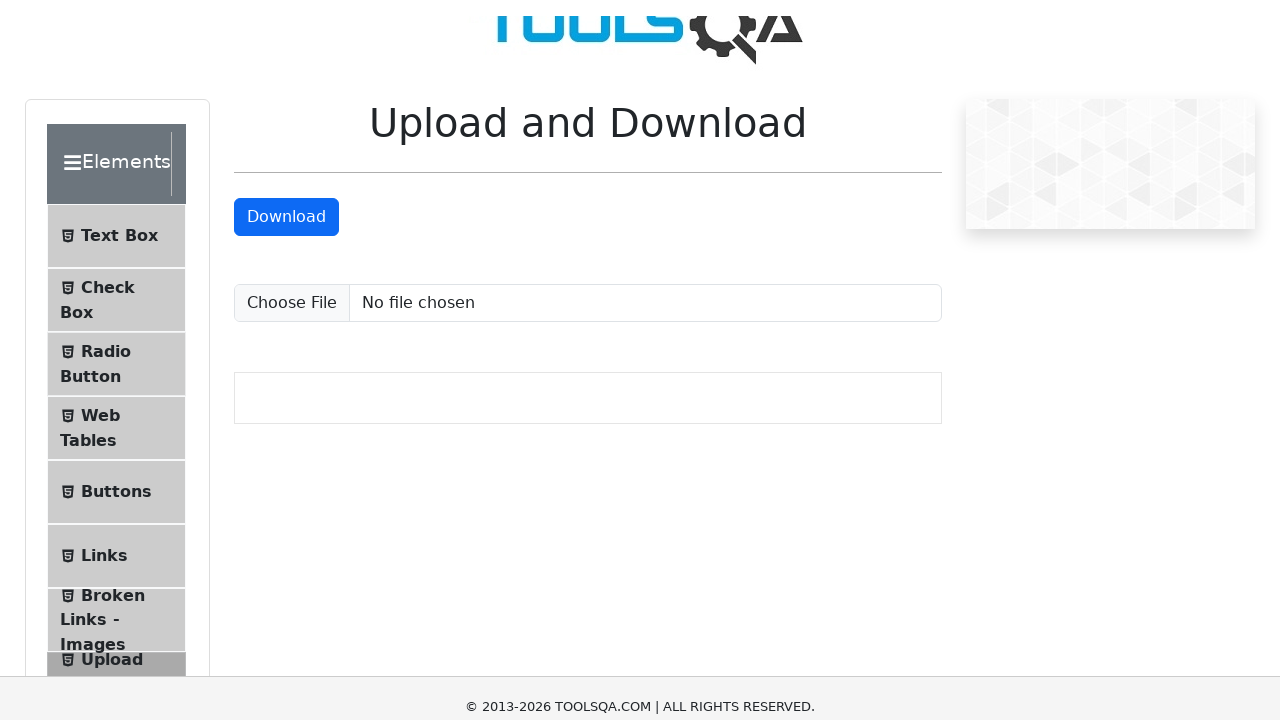

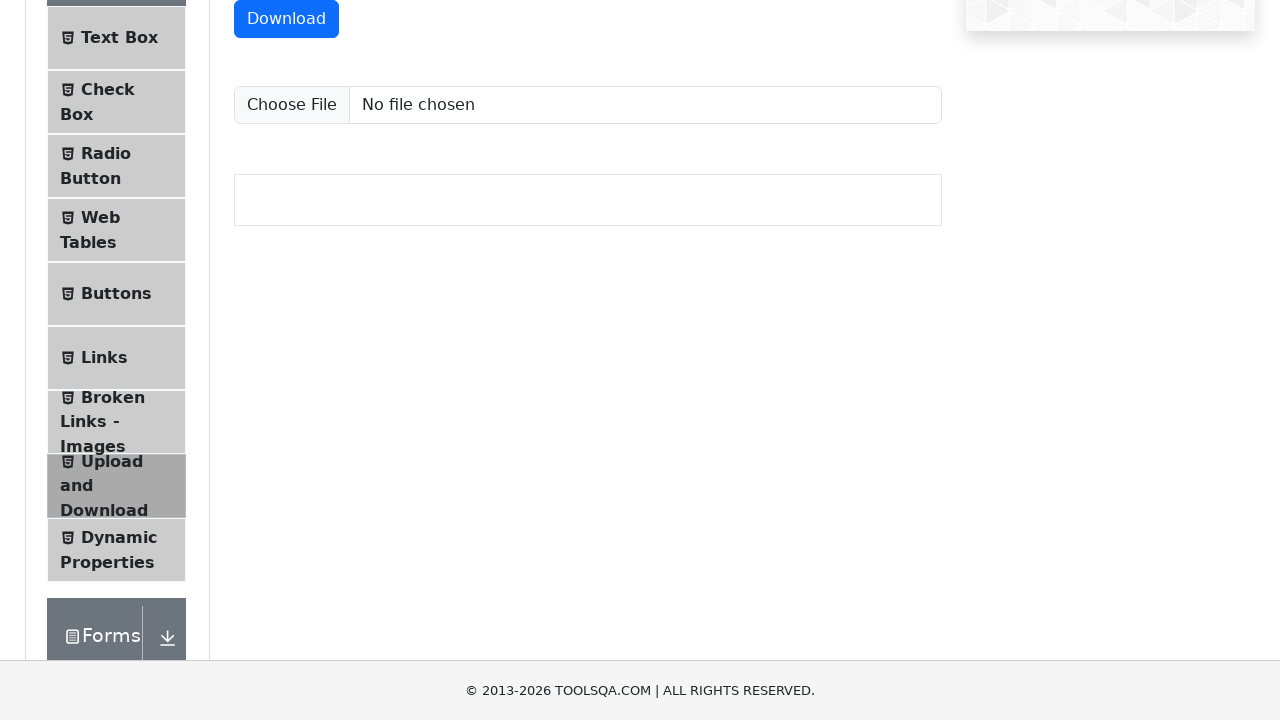